Tests date picker functionality by selecting a date of birth through dropdown menus for month and year, then clicking on a specific day in the calendar

Starting URL: https://www.dummyticket.com/dummy-ticket-for-visa-application/

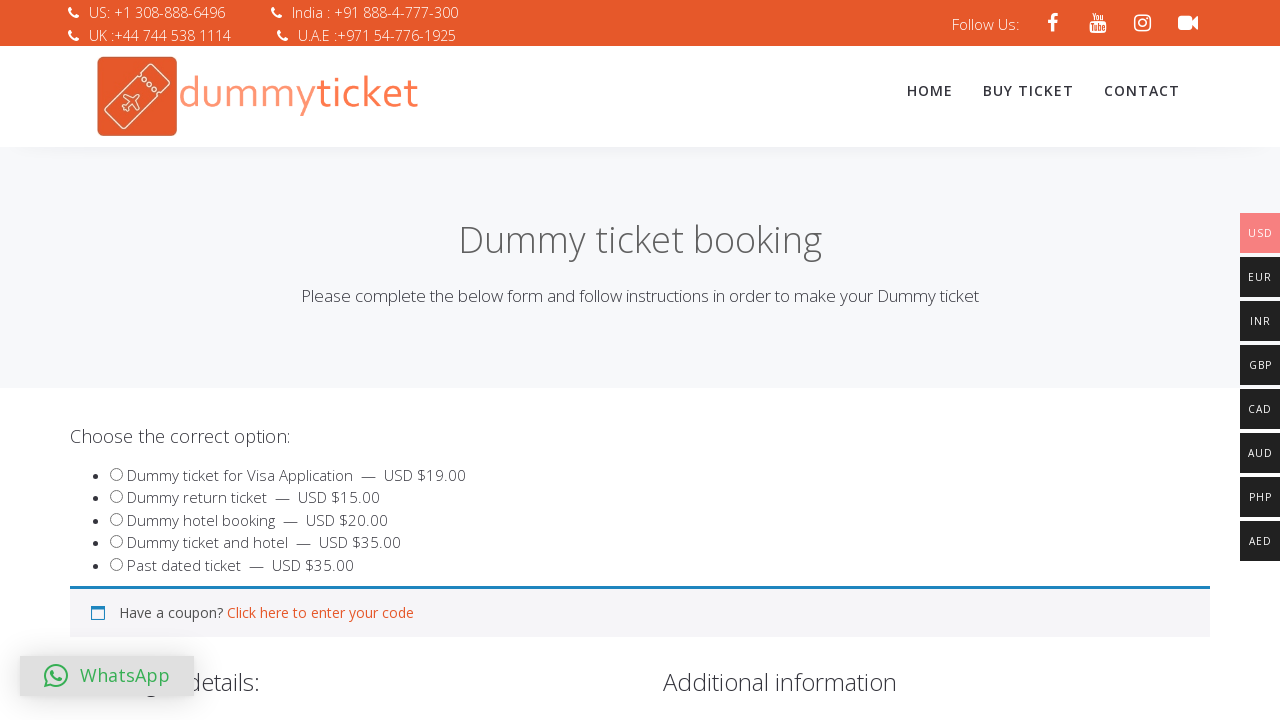

Clicked on date of birth input to open date picker at (344, 360) on input#dob
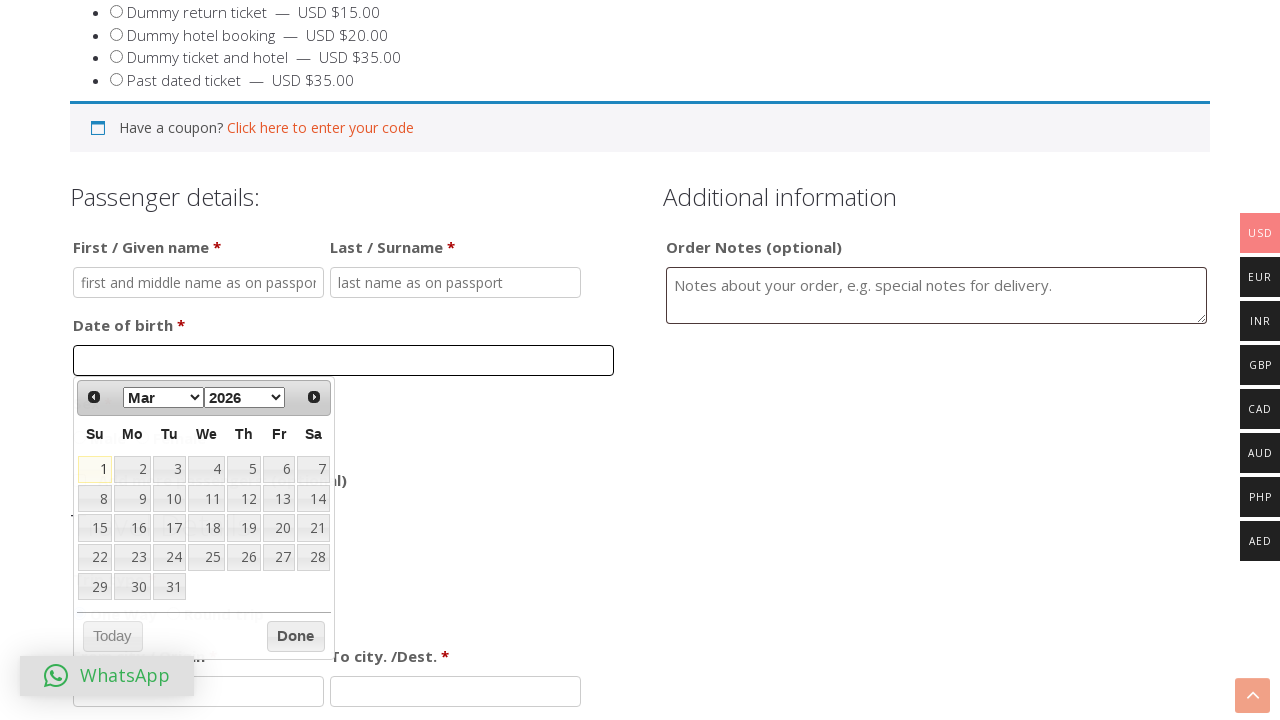

Selected month 'Mar' from dropdown on select.ui-datepicker-month
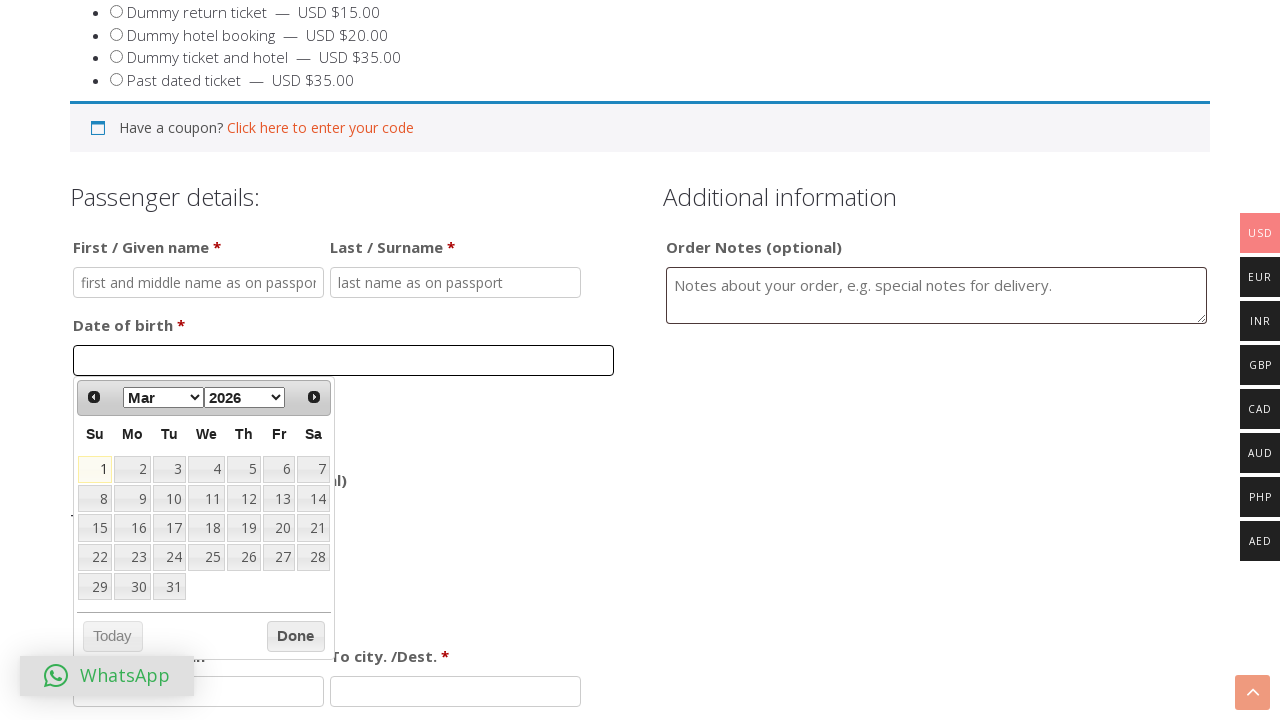

Selected year '1995' from dropdown on select.ui-datepicker-year
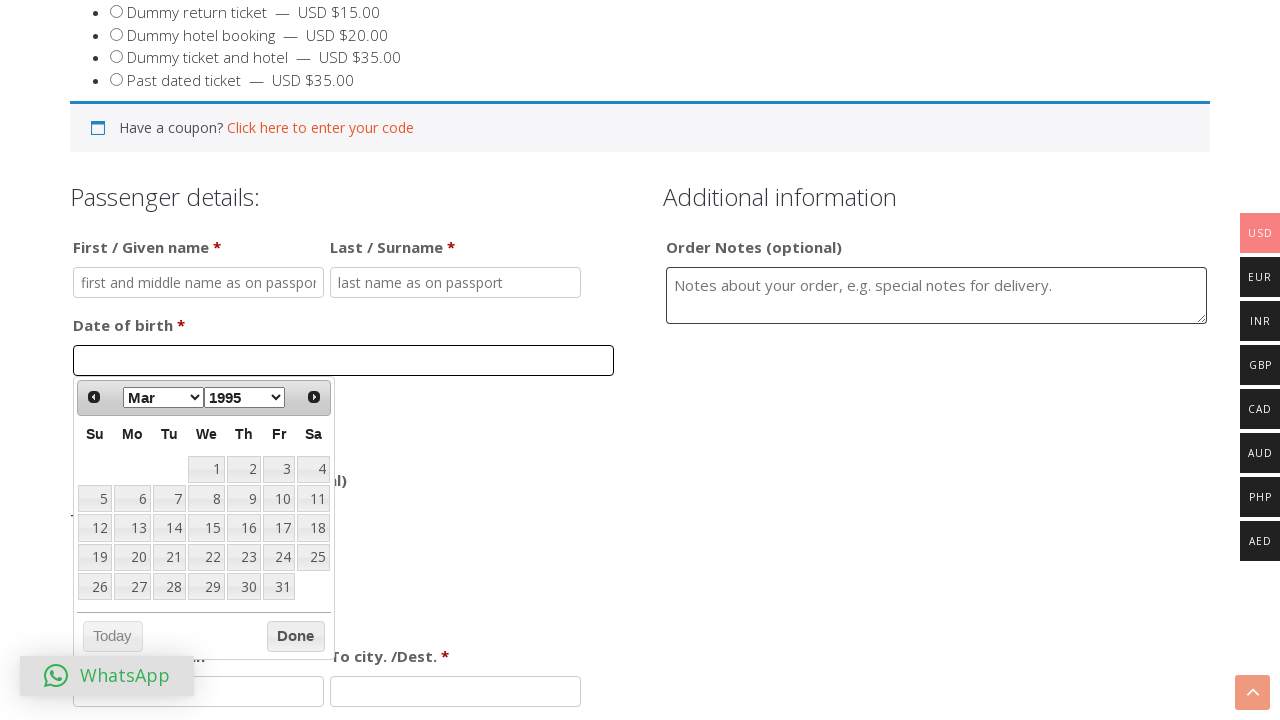

Clicked on day '15' in the calendar to complete date selection at (206, 528) on //table[@class='ui-datepicker-calendar']//a[text()='15']
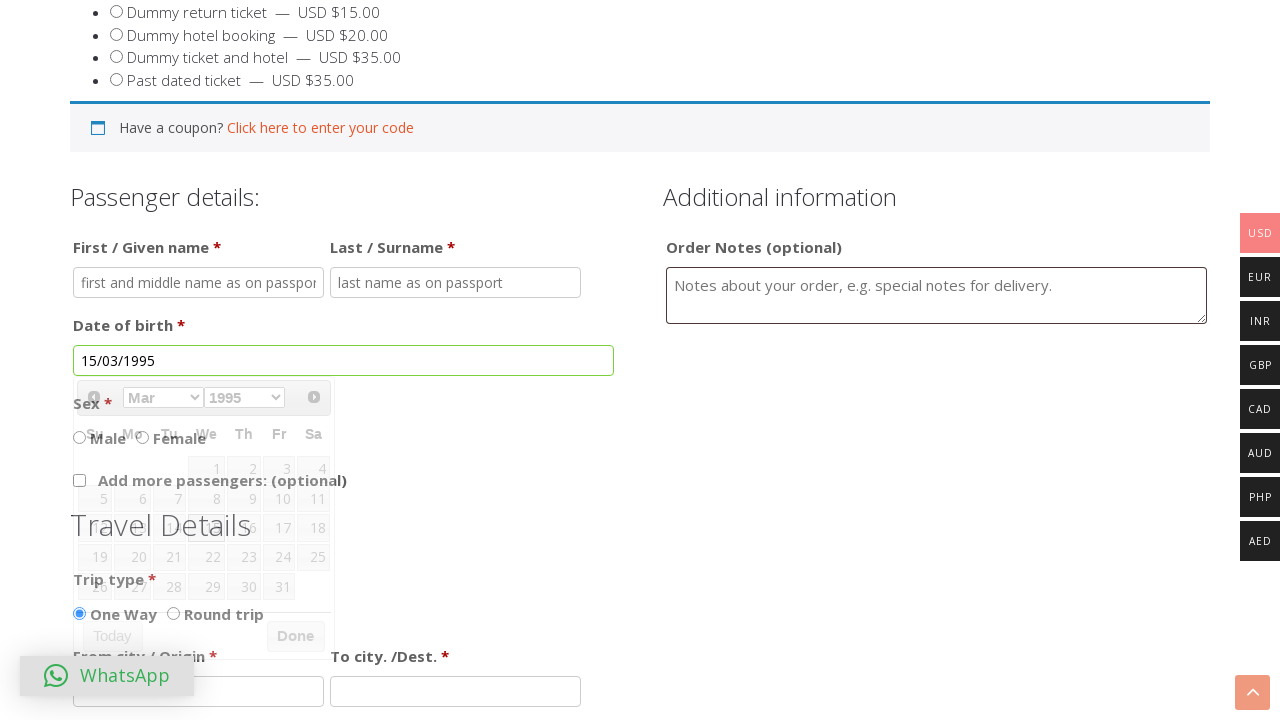

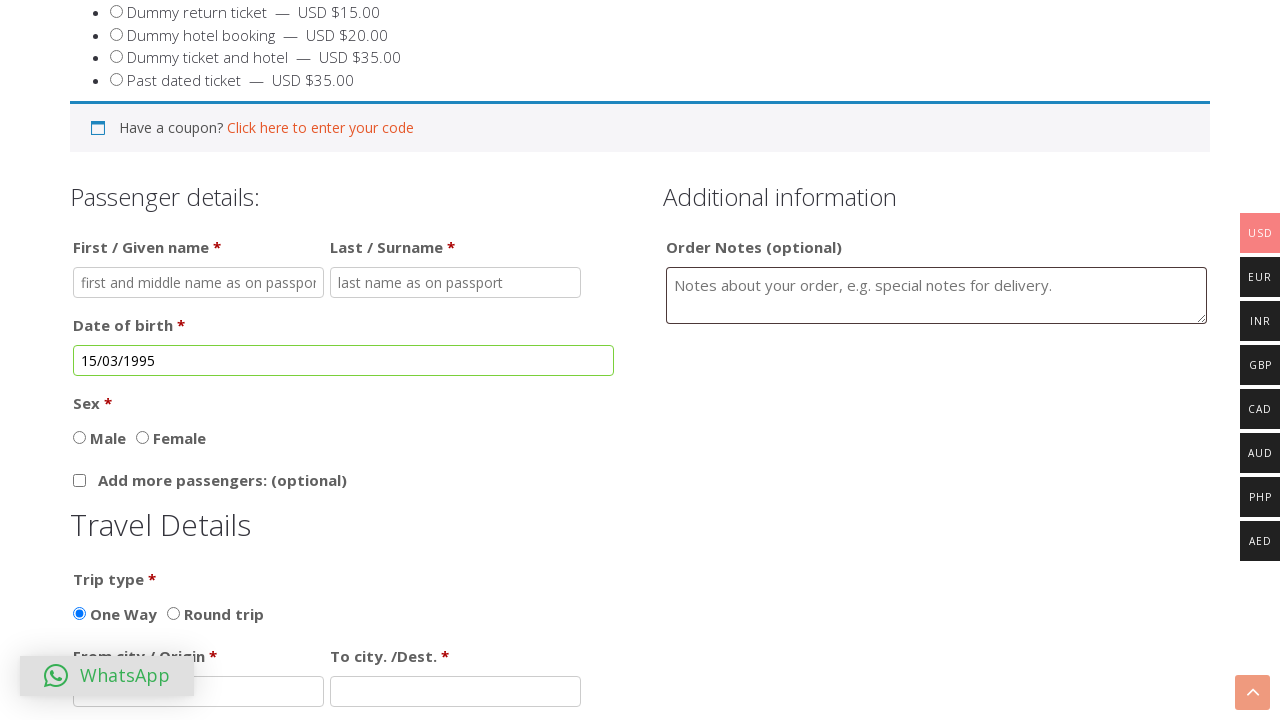